Navigates to DemoQA alerts page and clicks the alert button

Starting URL: https://demoqa.com/alerts

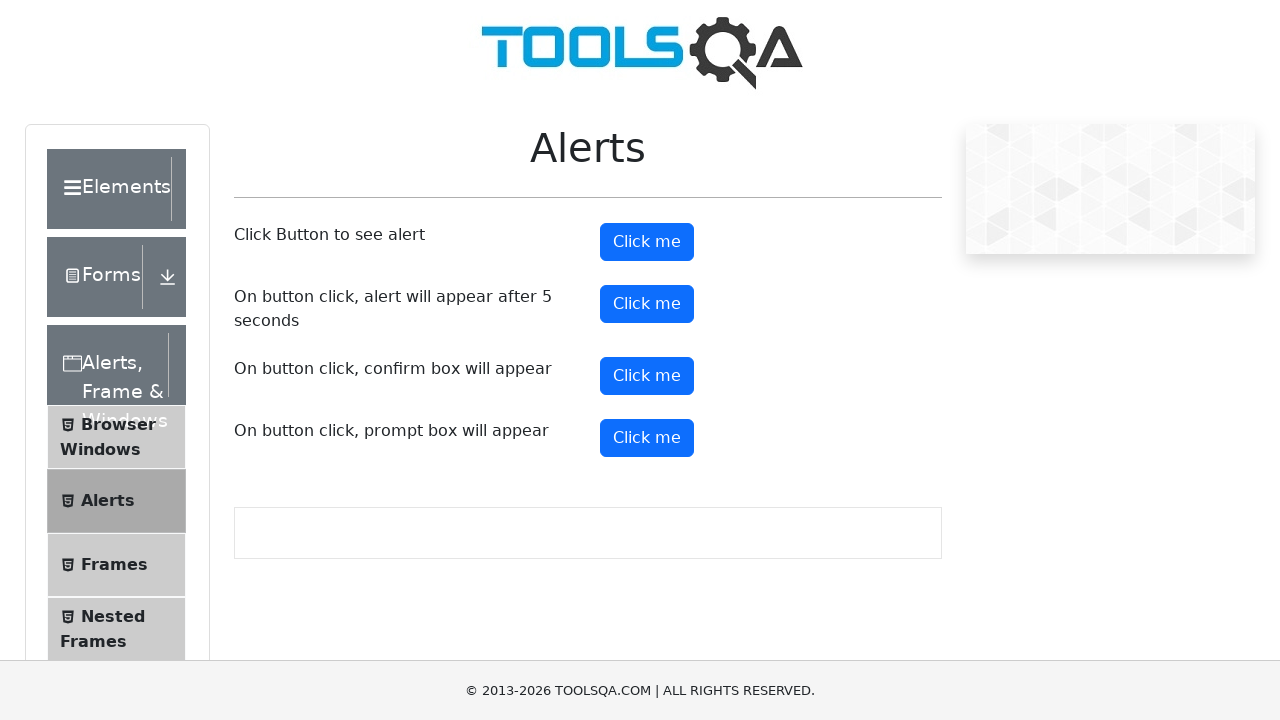

Navigated to DemoQA alerts page
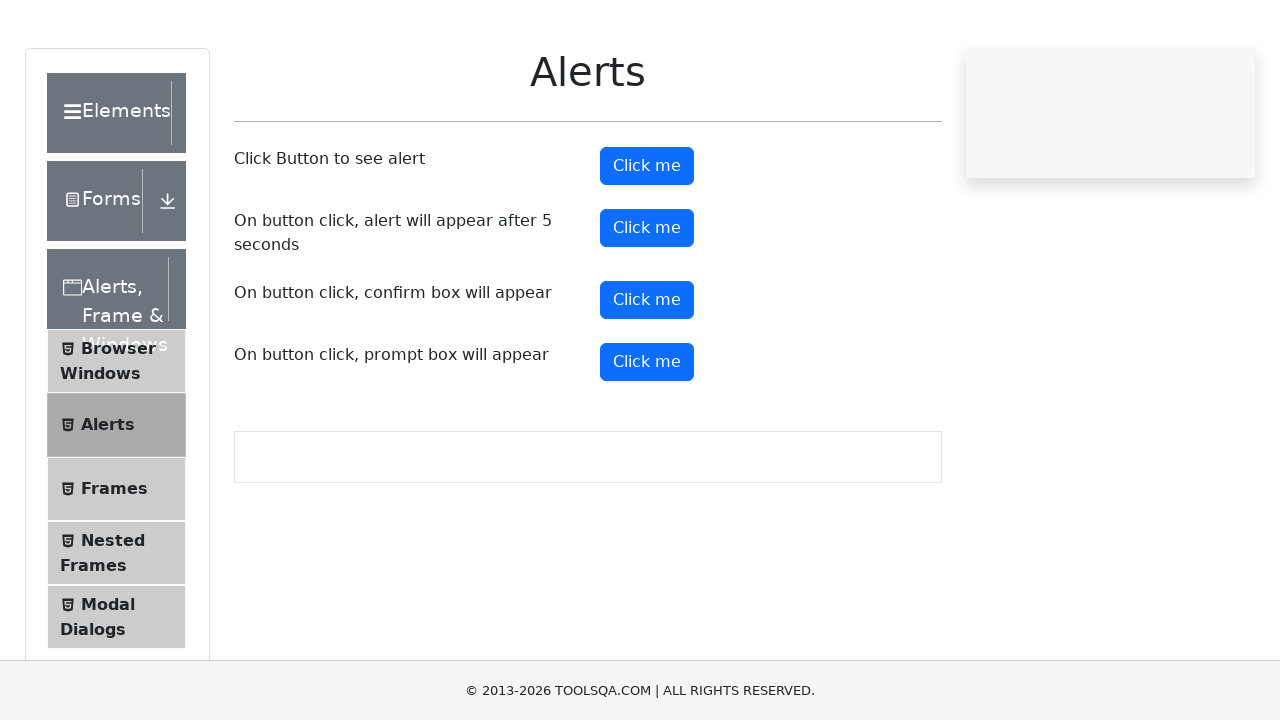

Clicked the alert button at (647, 242) on #alertButton
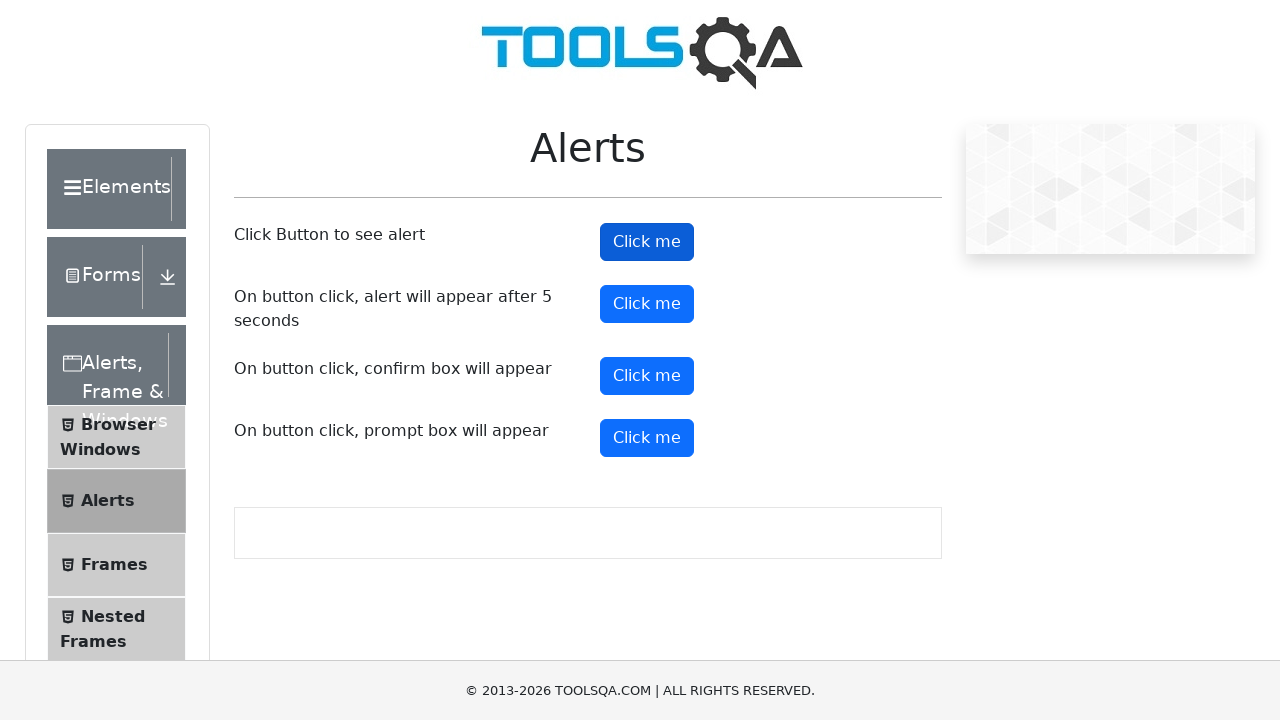

Alert dialog accepted
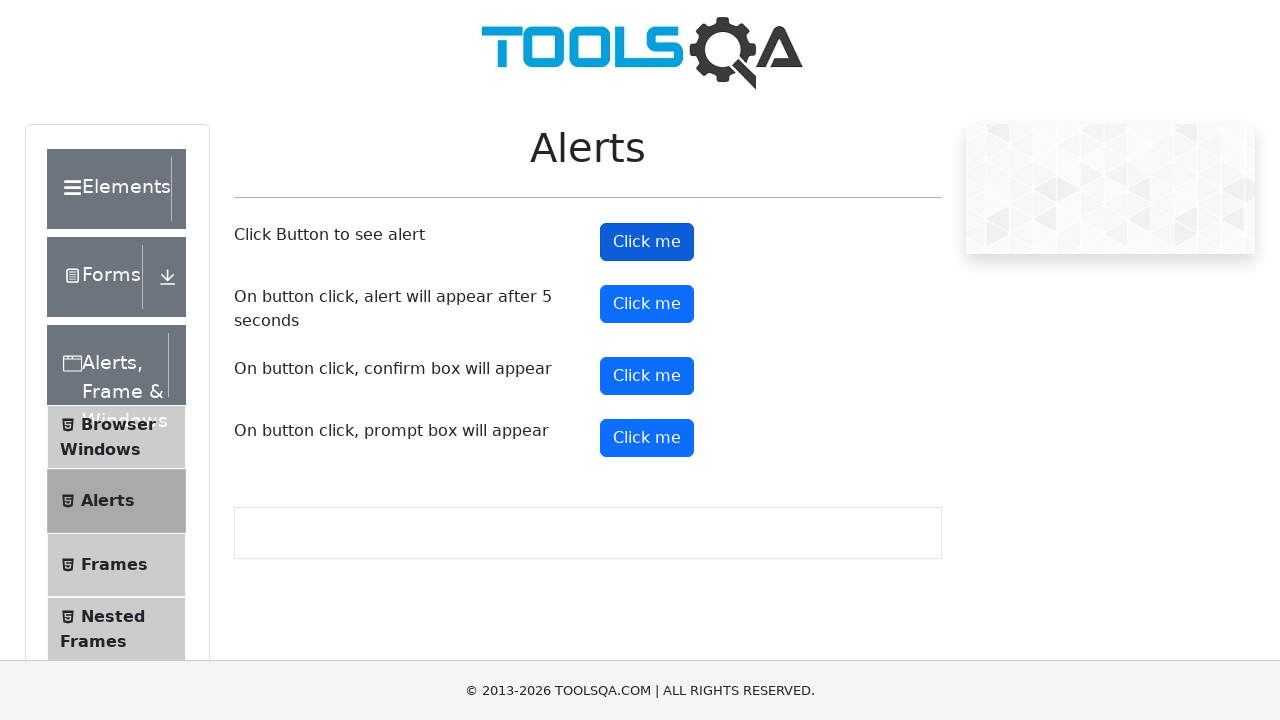

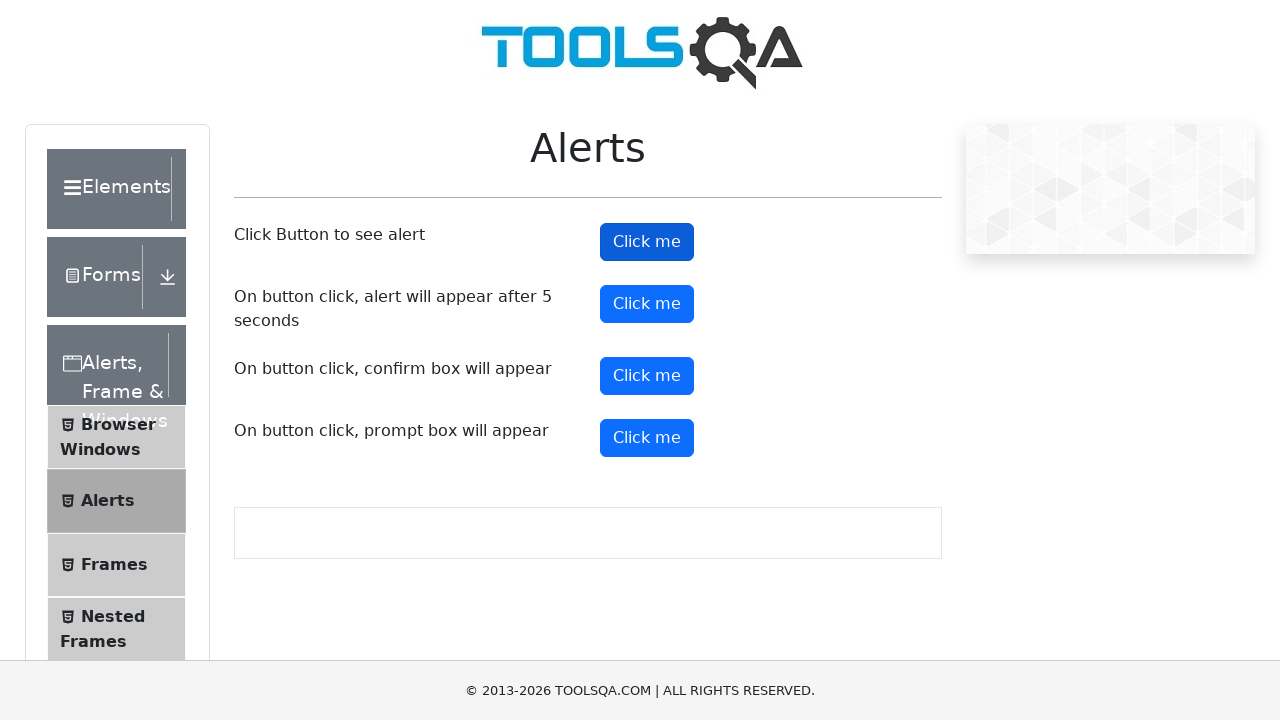